Tests deleting last element from a list of three Delete buttons

Starting URL: https://the-internet.herokuapp.com/add_remove_elements/

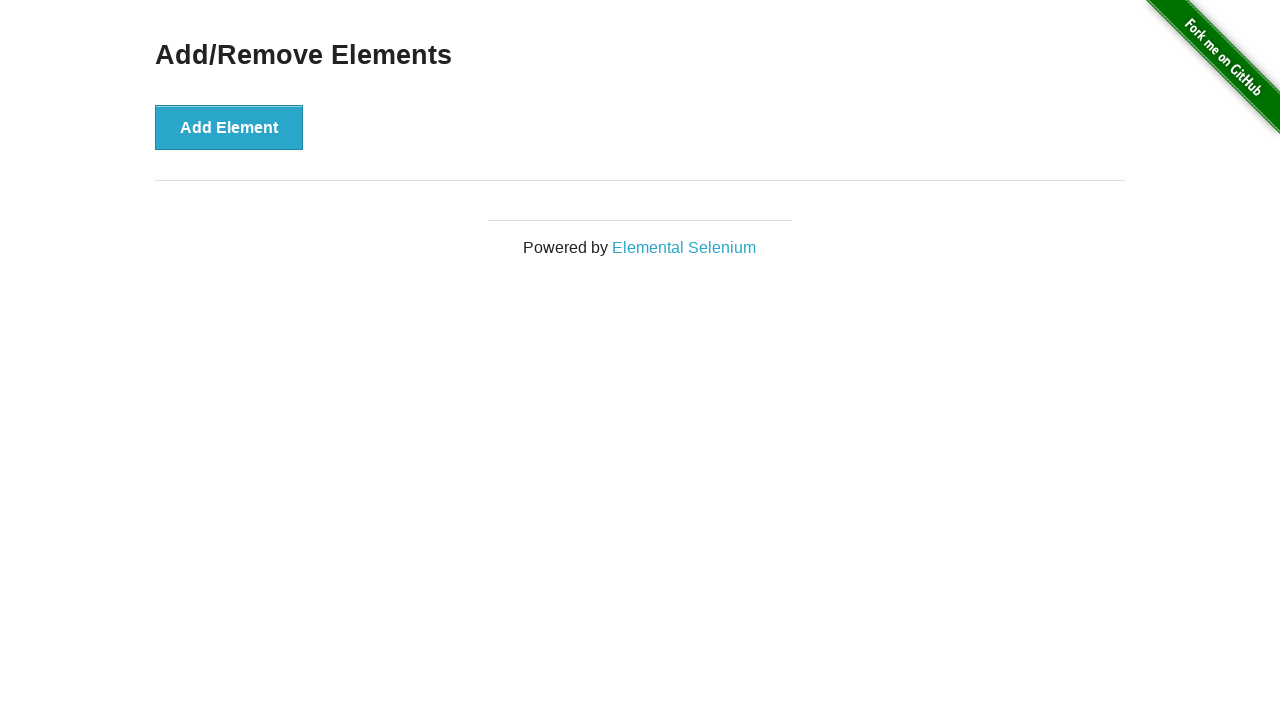

Navigated to Add/Remove Elements page
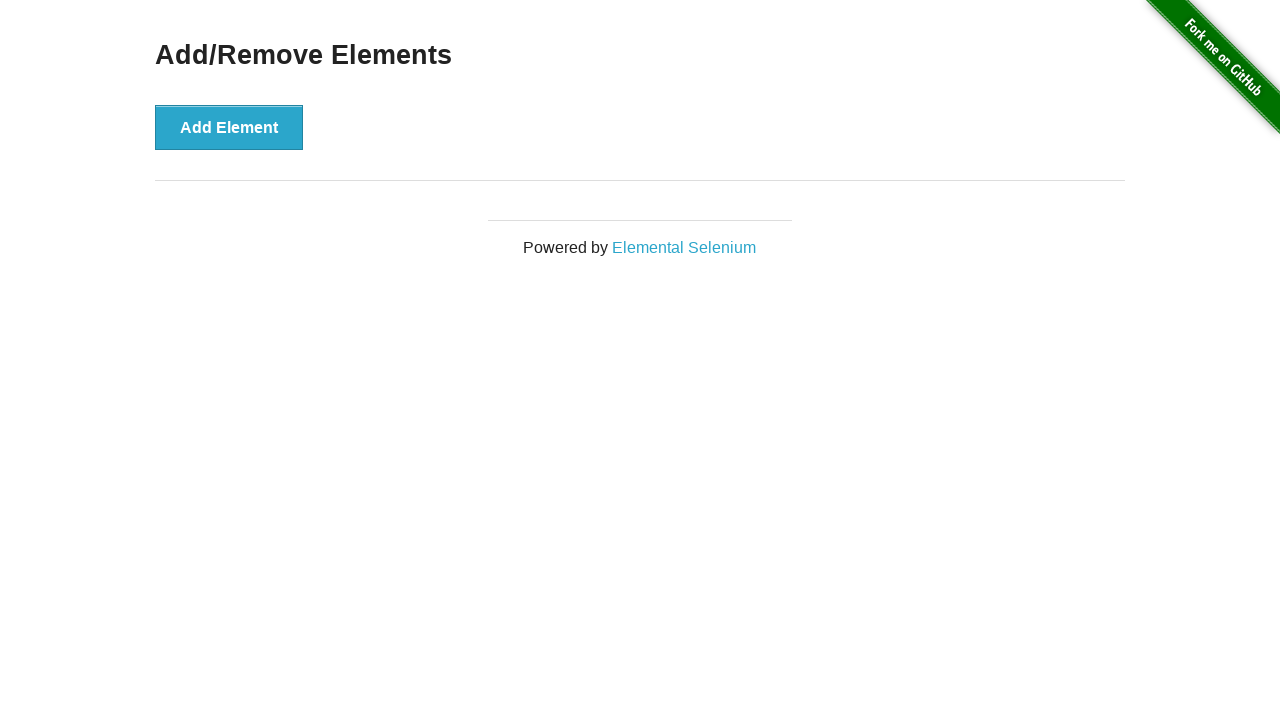

Clicked Add Element button (1st time) at (229, 127) on button[onclick='addElement()']
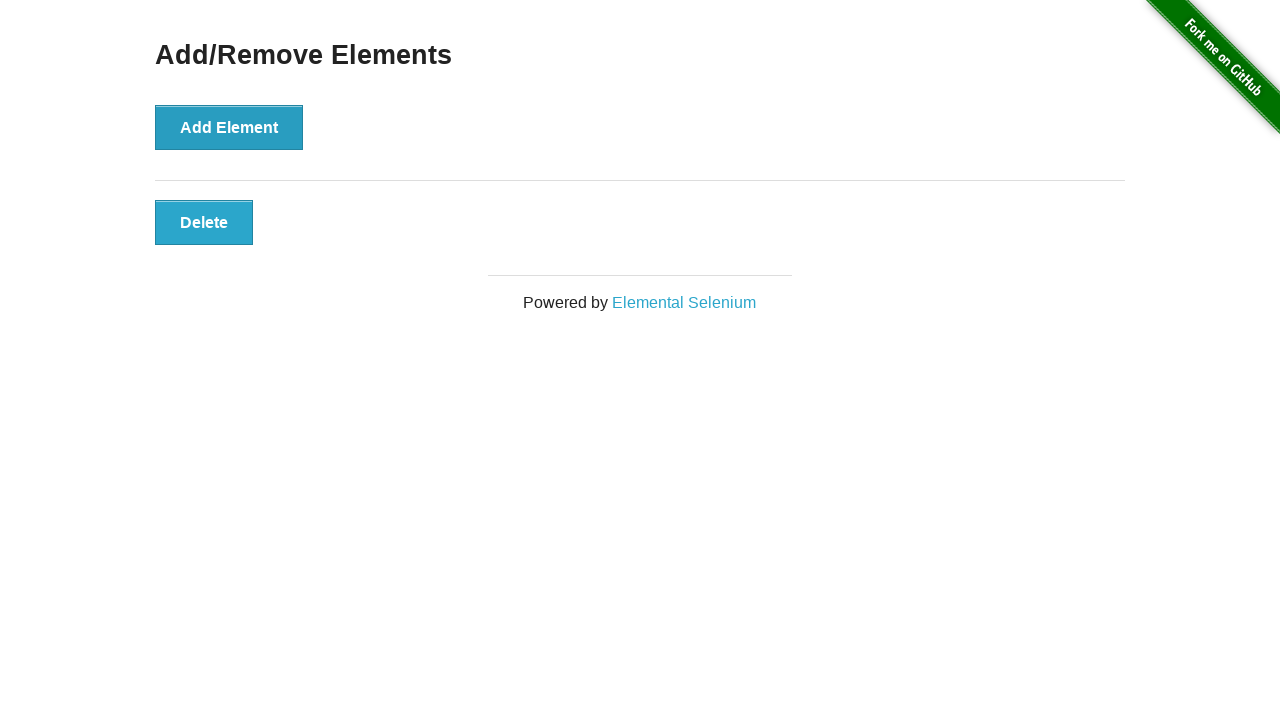

Clicked Add Element button (2nd time) at (229, 127) on button[onclick='addElement()']
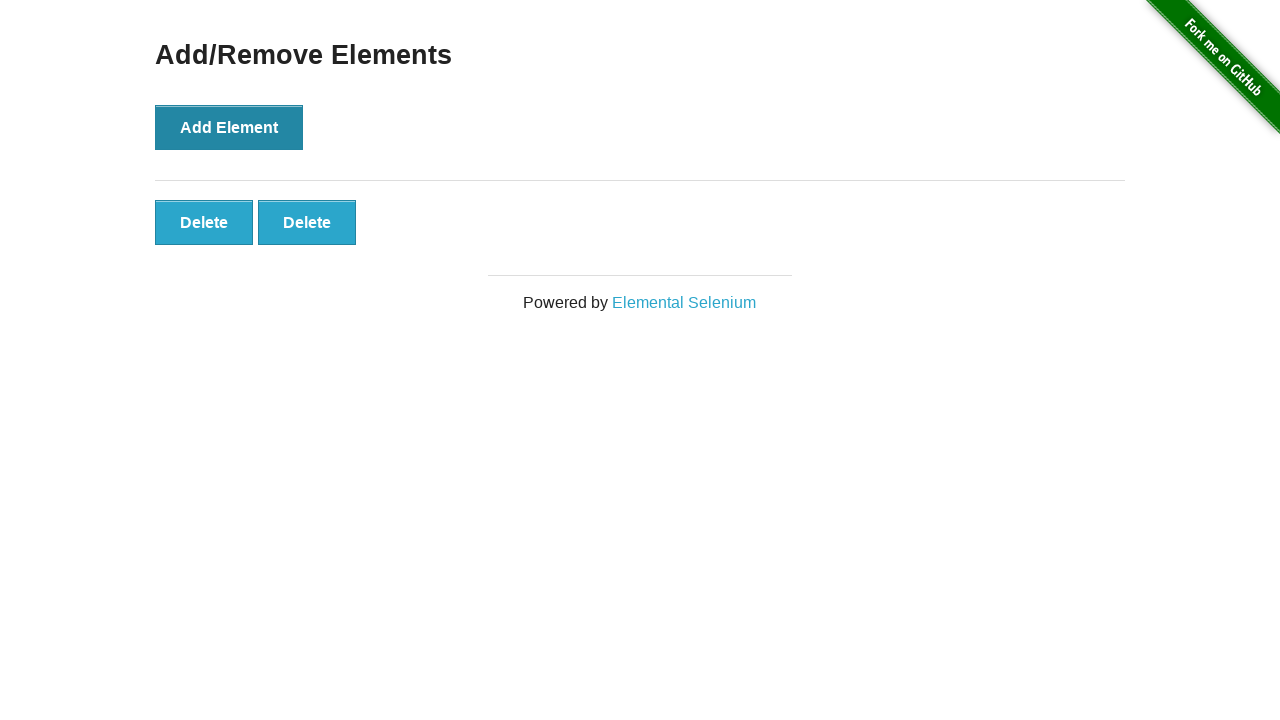

Clicked Add Element button (3rd time) at (229, 127) on button[onclick='addElement()']
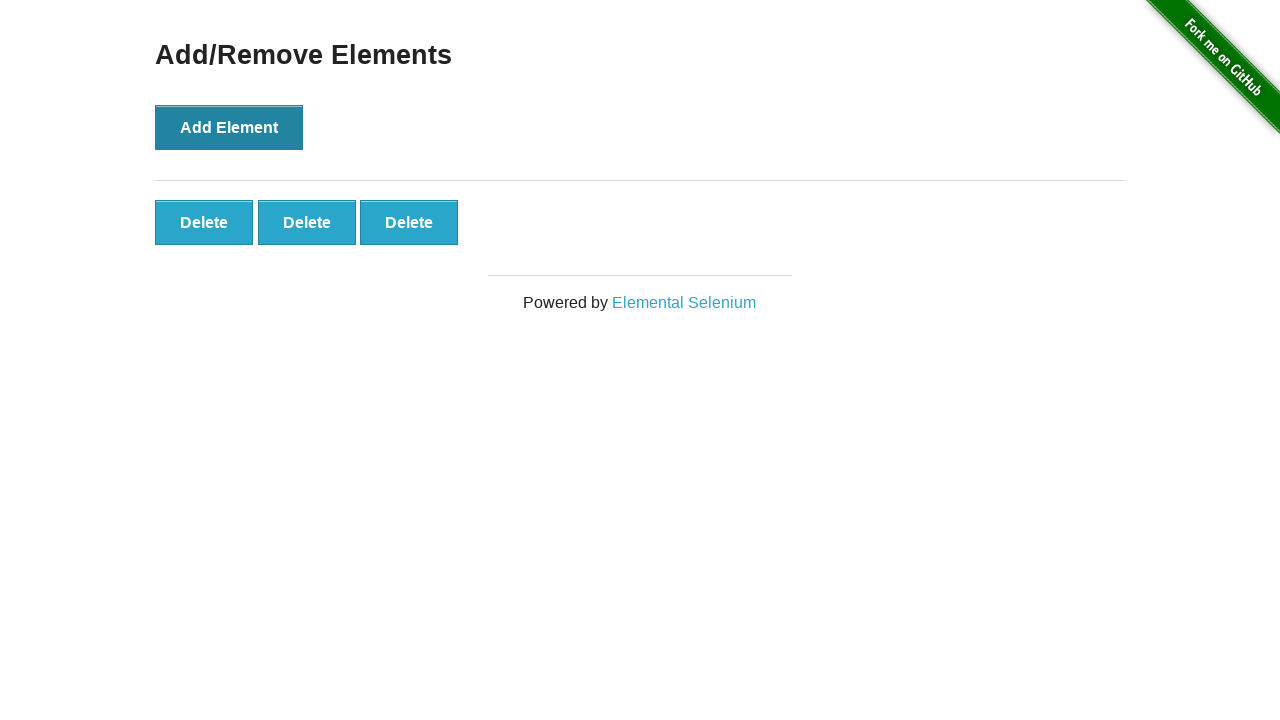

Waited for Delete buttons to appear
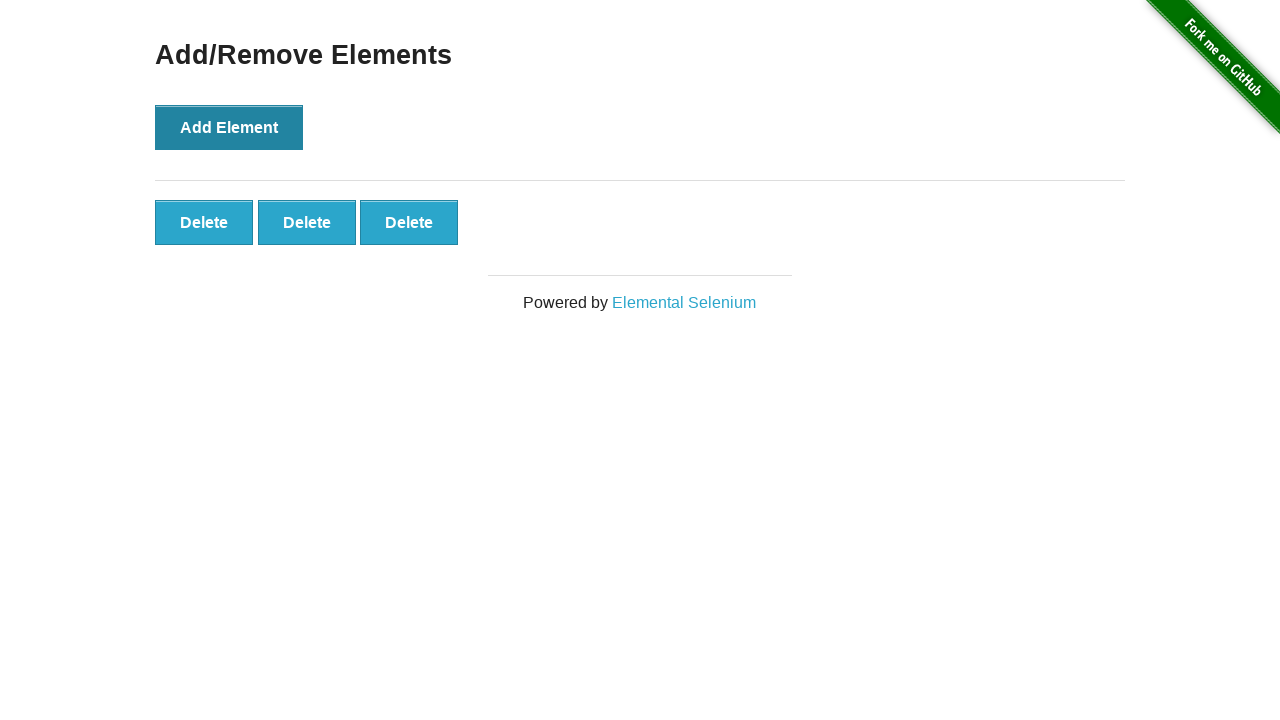

Verified 3 Delete buttons are present
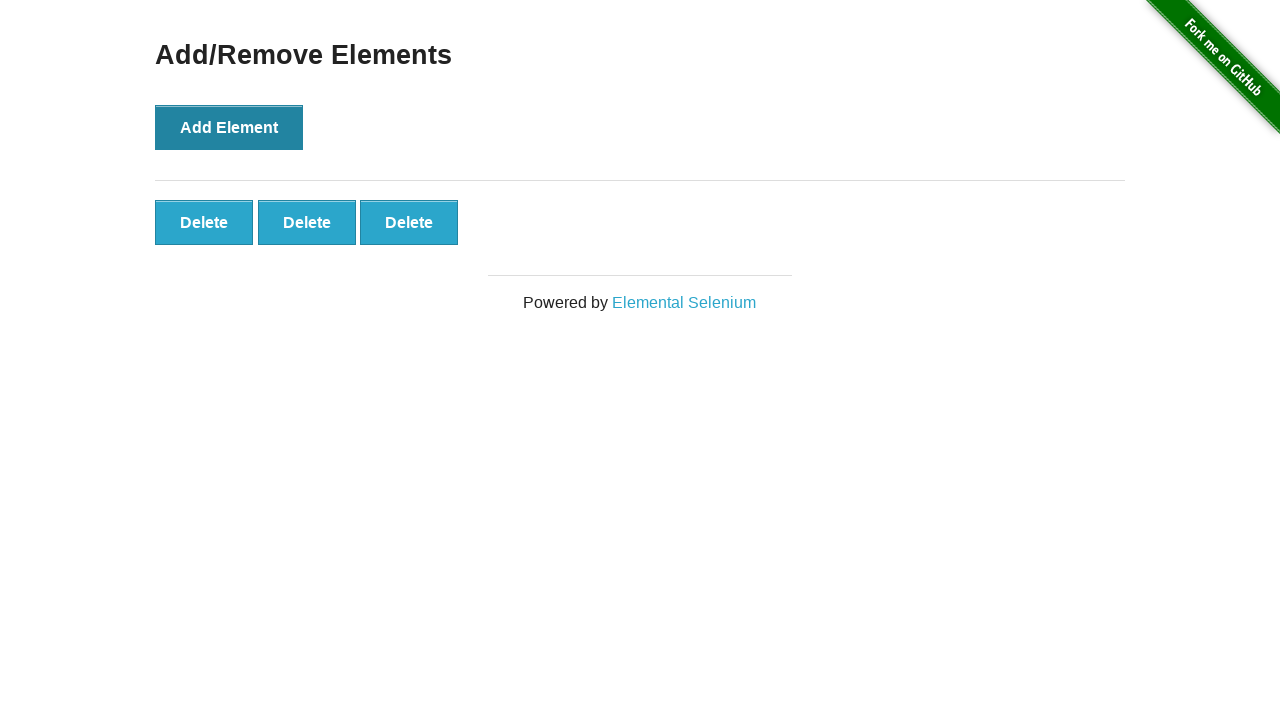

Clicked last Delete button to remove it at (409, 222) on .added-manually >> nth=-1
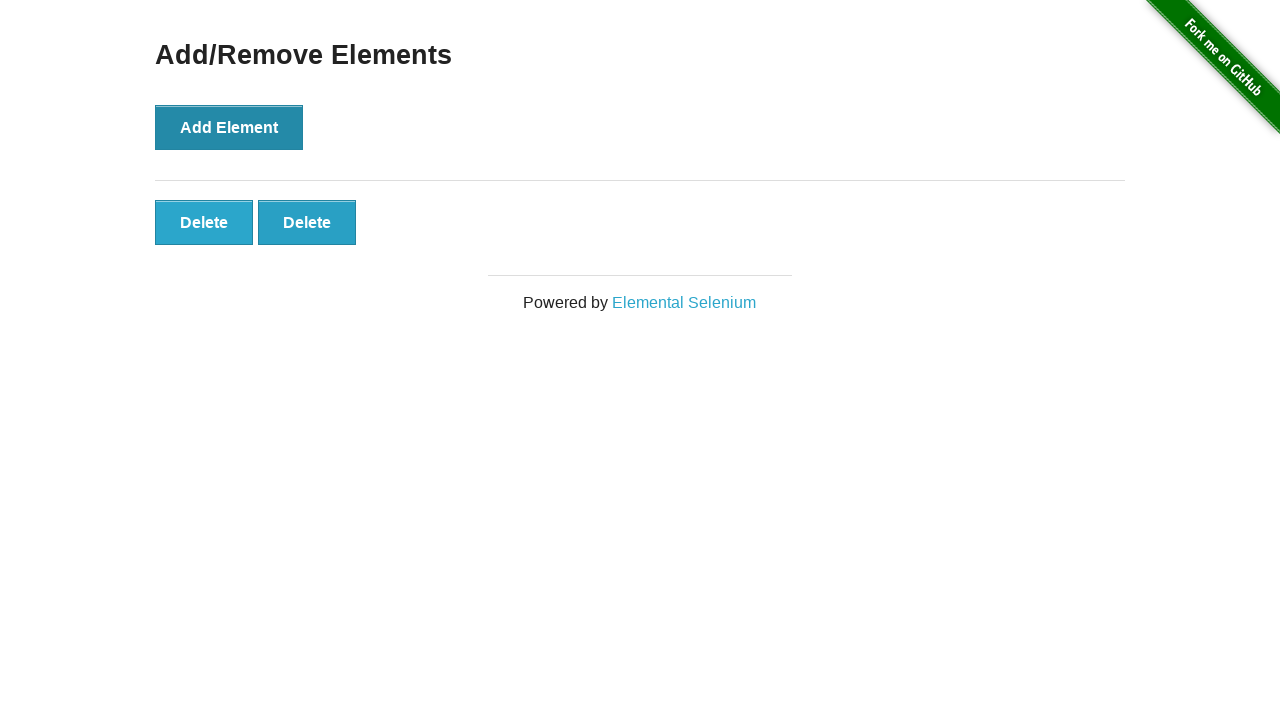

Verified 2 Delete buttons remain after deletion
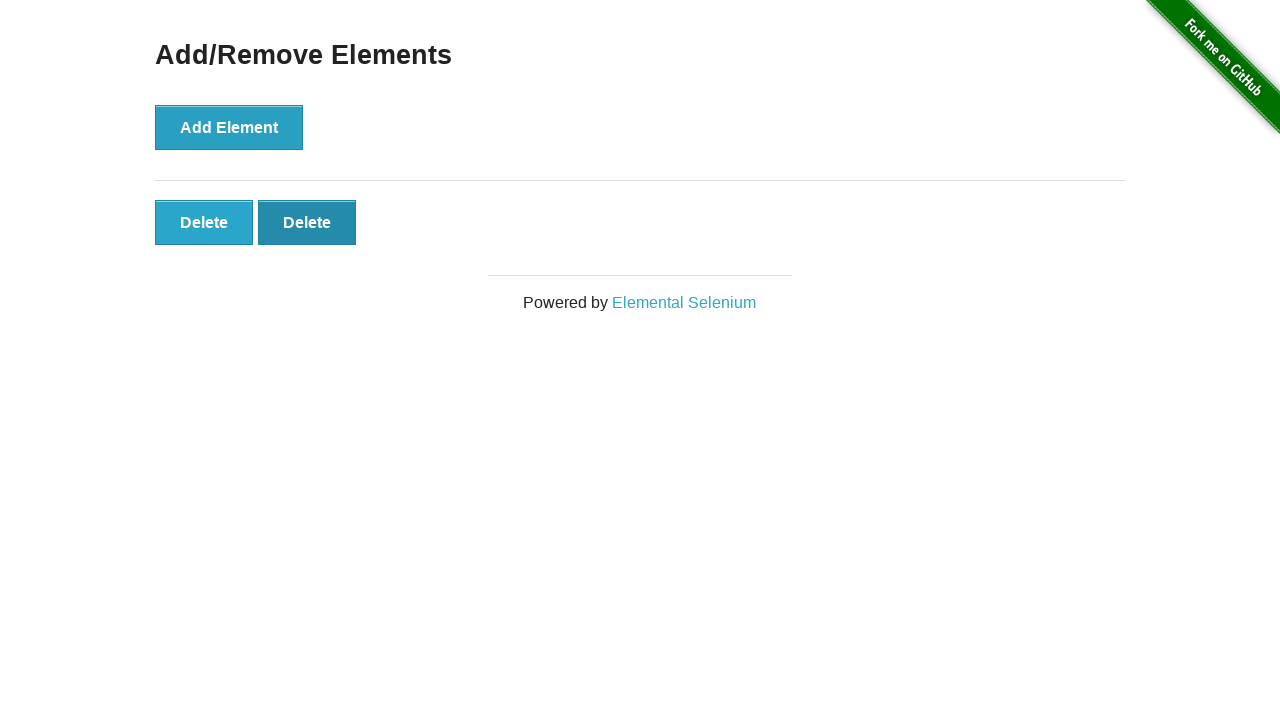

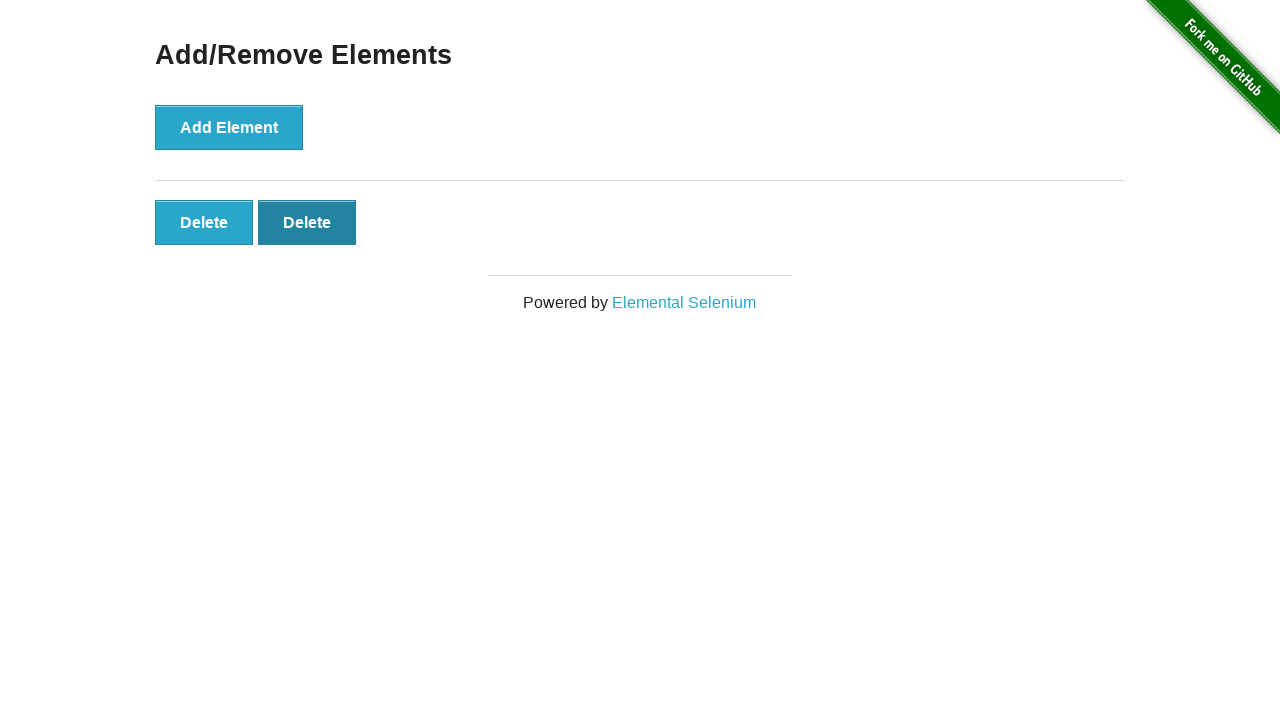